Tests a math problem form by reading two numbers, calculating their sum, selecting the result from a dropdown, and submitting the form

Starting URL: http://suninjuly.github.io/selects1.html

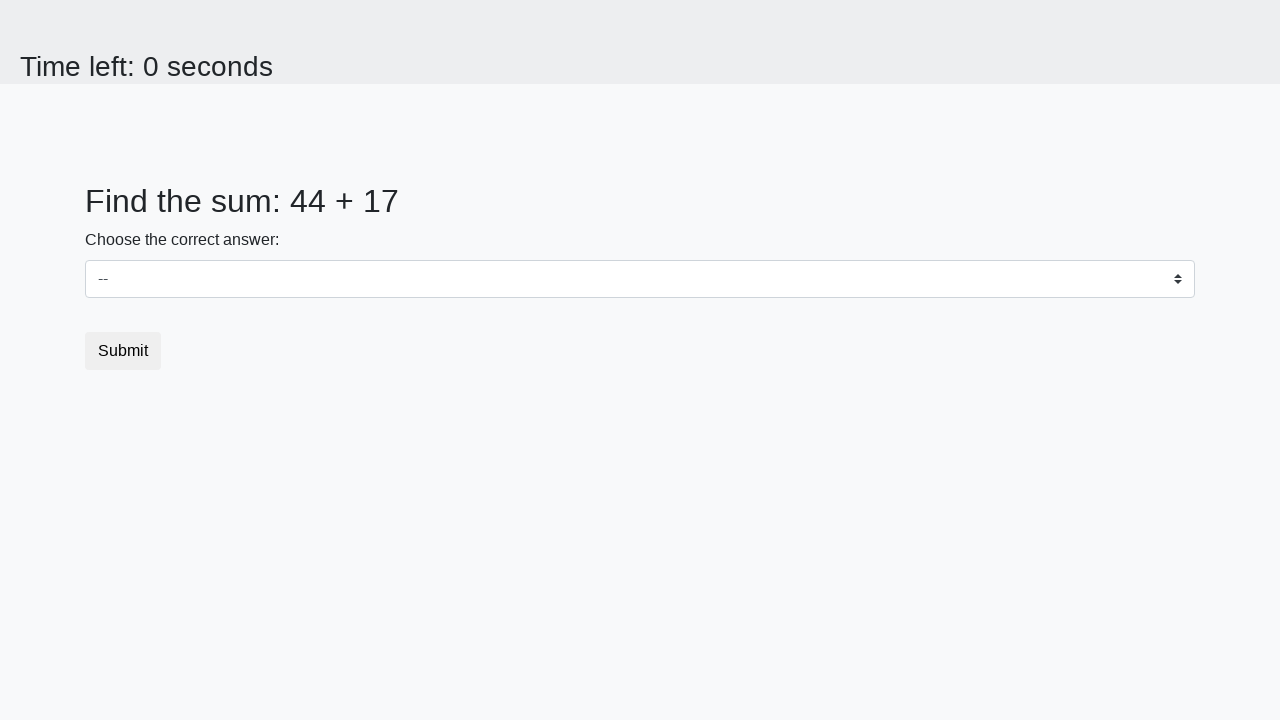

Read first number from the page
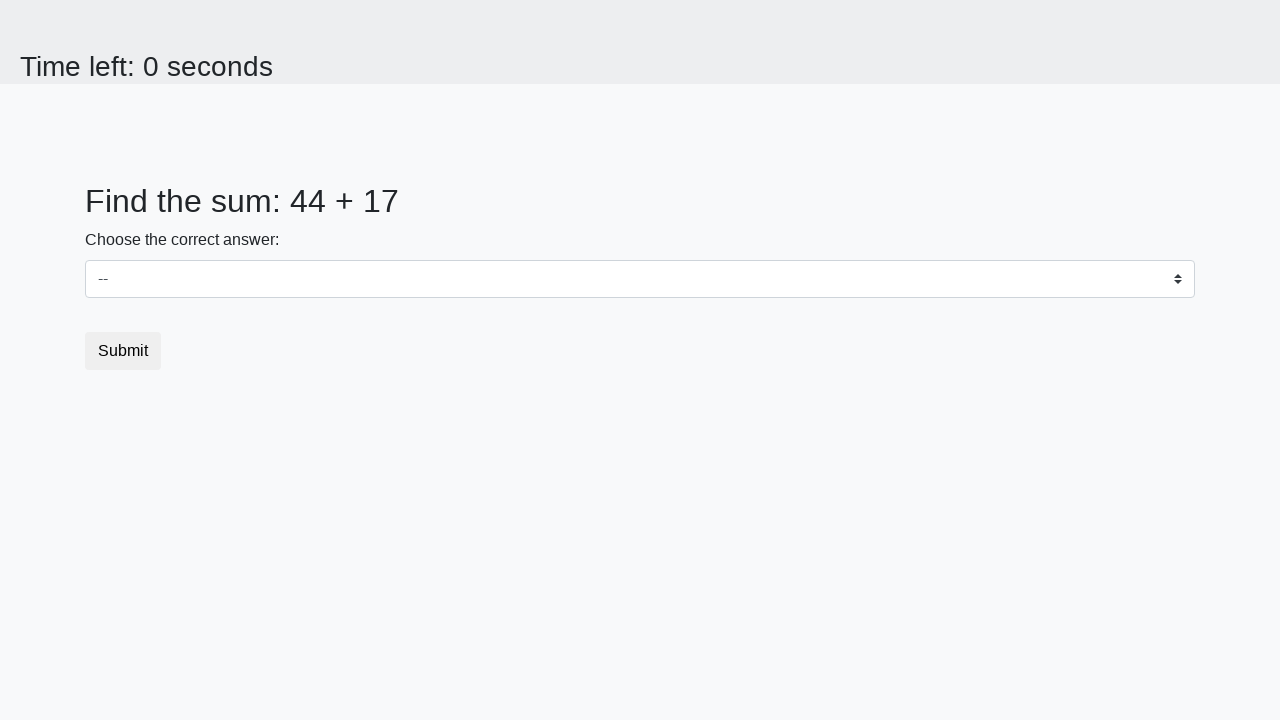

Read second number from the page
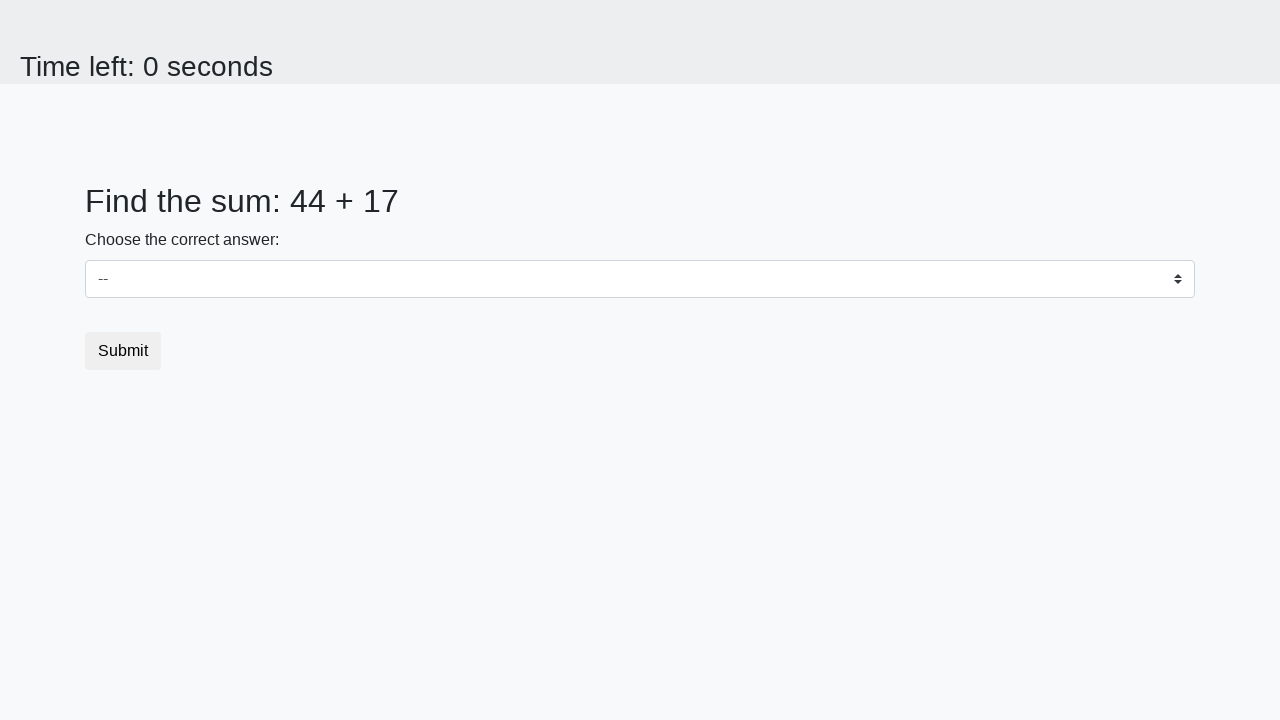

Calculated sum: 44 + 17 = 61
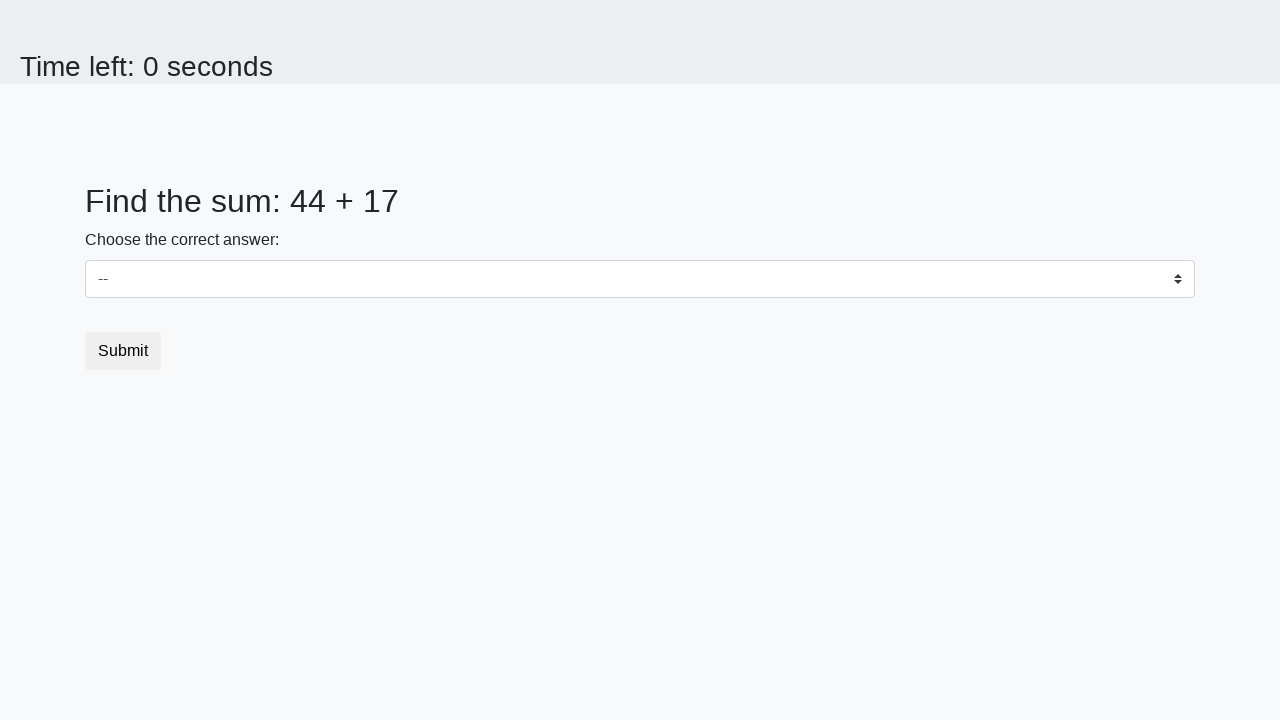

Selected 61 from the dropdown on select
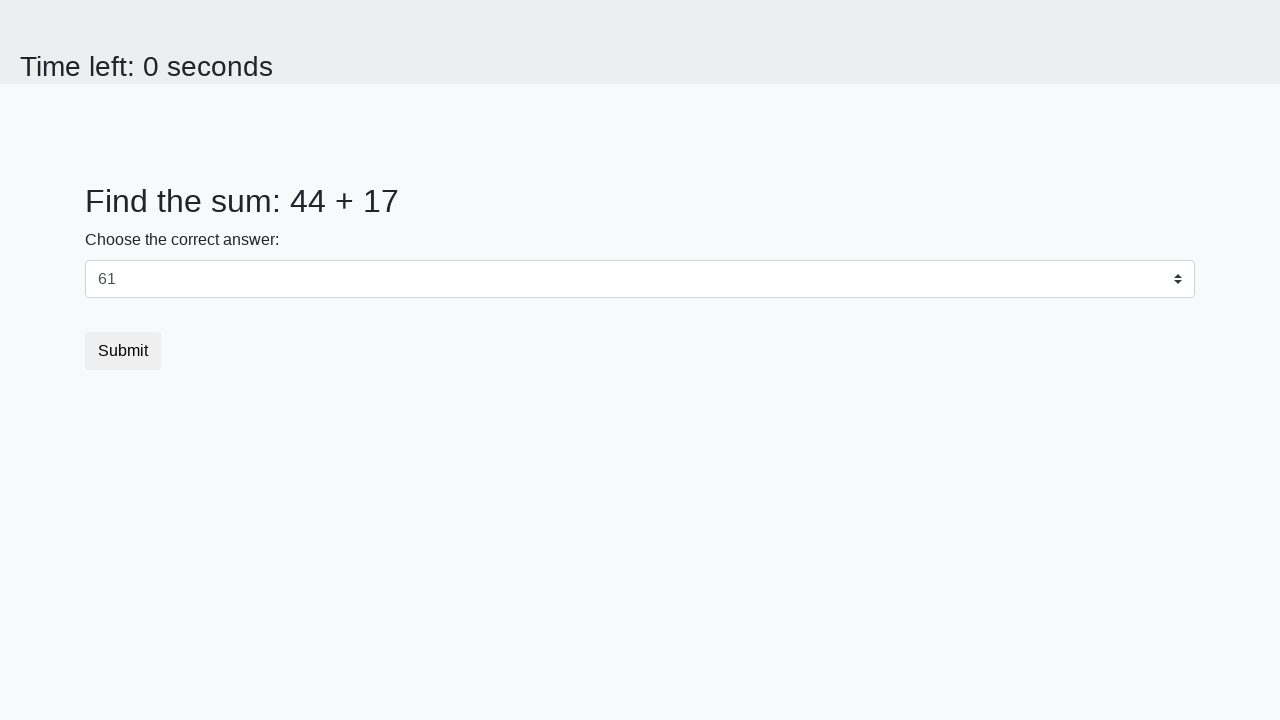

Clicked submit button to submit the form at (123, 351) on button[type='submit']
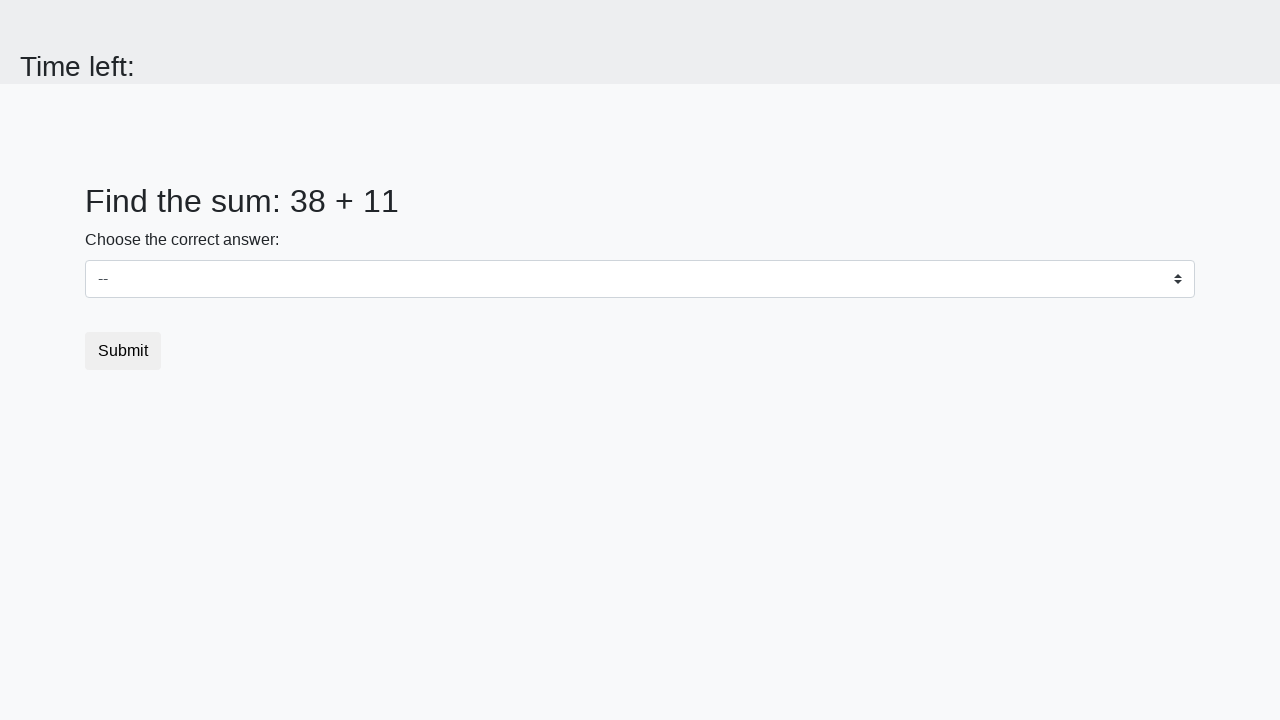

Alert dialog accepted
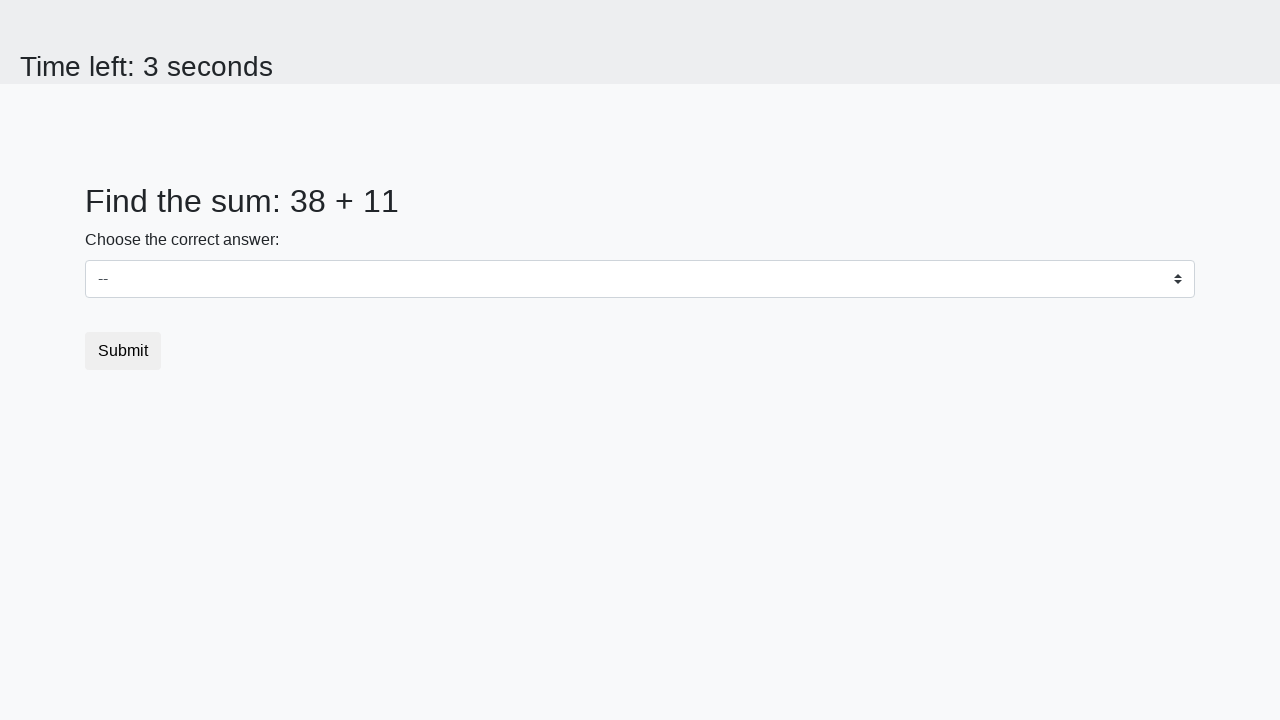

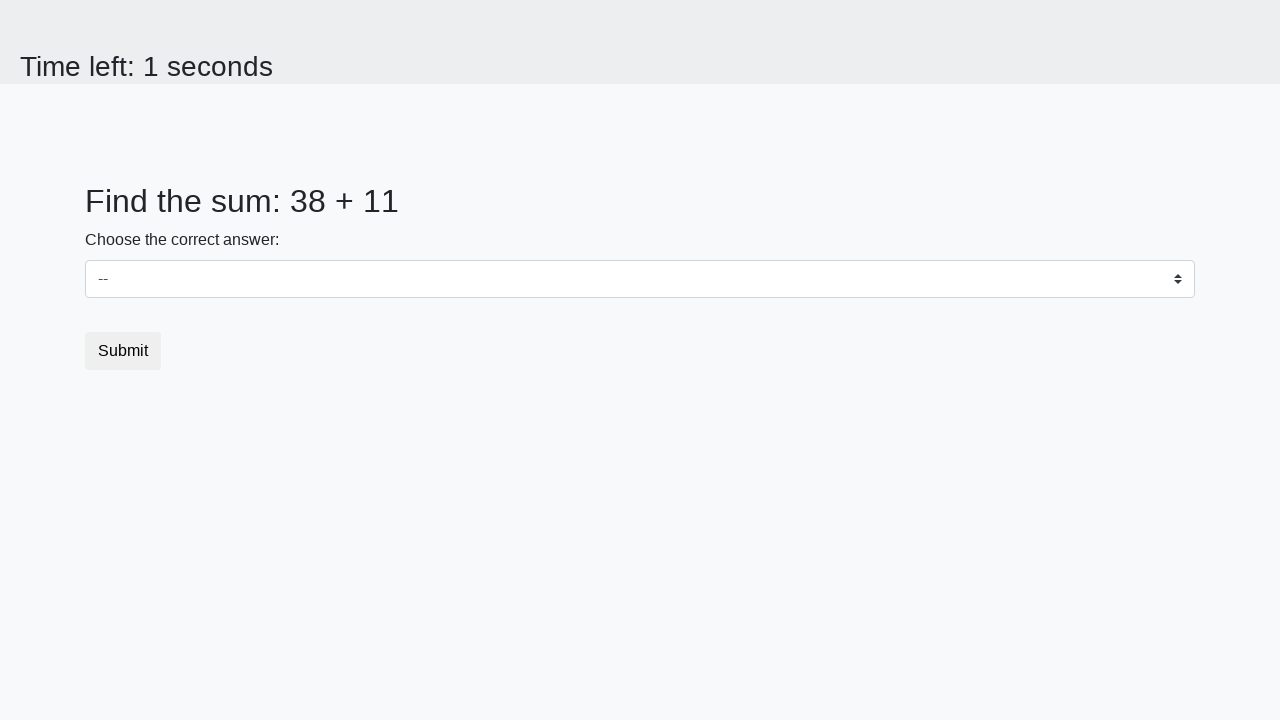